Tests product page functionality by navigating to a product page and adding multiple products to cart with different click actions (double-click, triple-click, single-click)

Starting URL: https://material.playwrightvn.com/

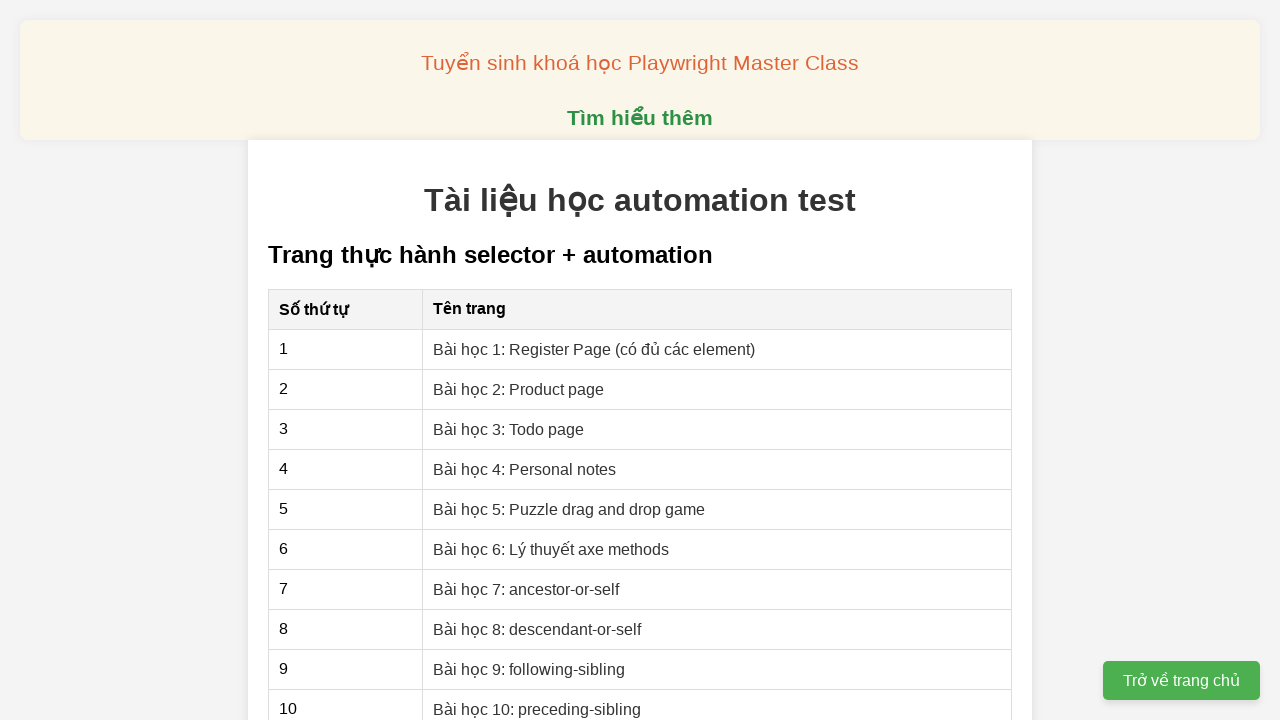

Clicked on 'Bài học 2: Product page' link to navigate to product page at (519, 389) on xpath=//a[@href="02-xpath-product-page.html"]
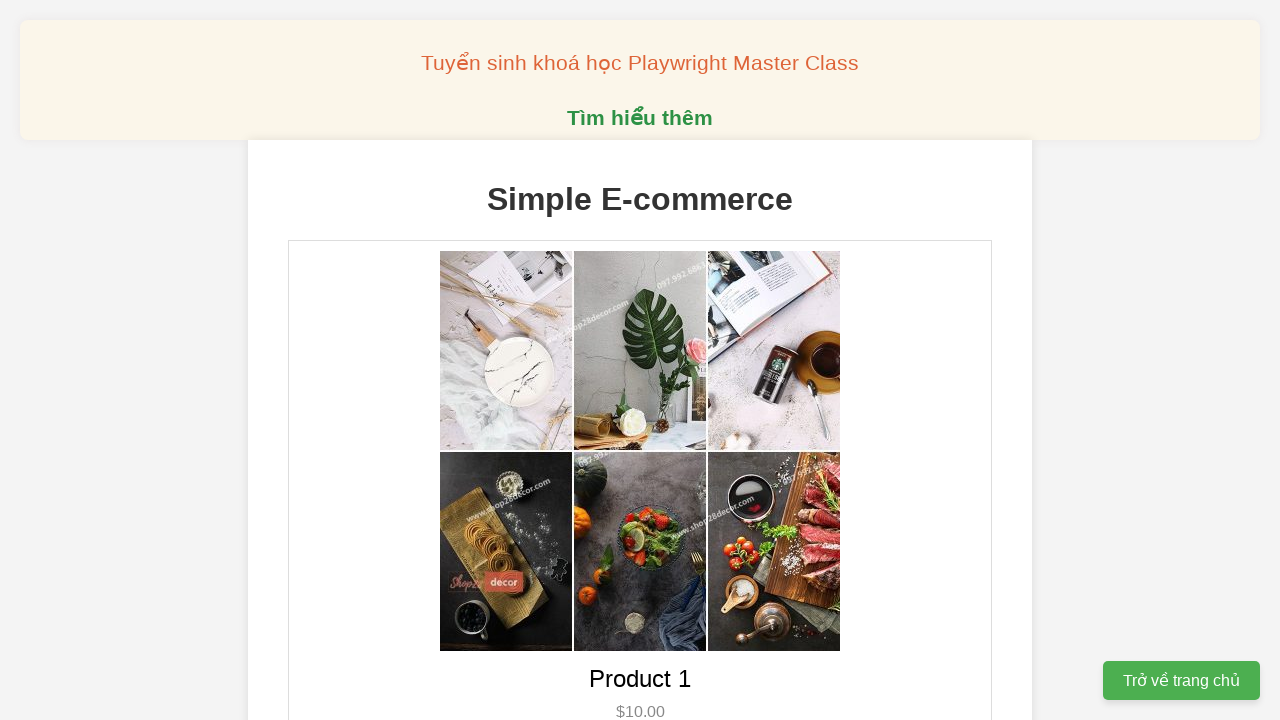

Double-clicked add to cart button for product 1 at (640, 360) on xpath=//button[@data-product-id="1"]
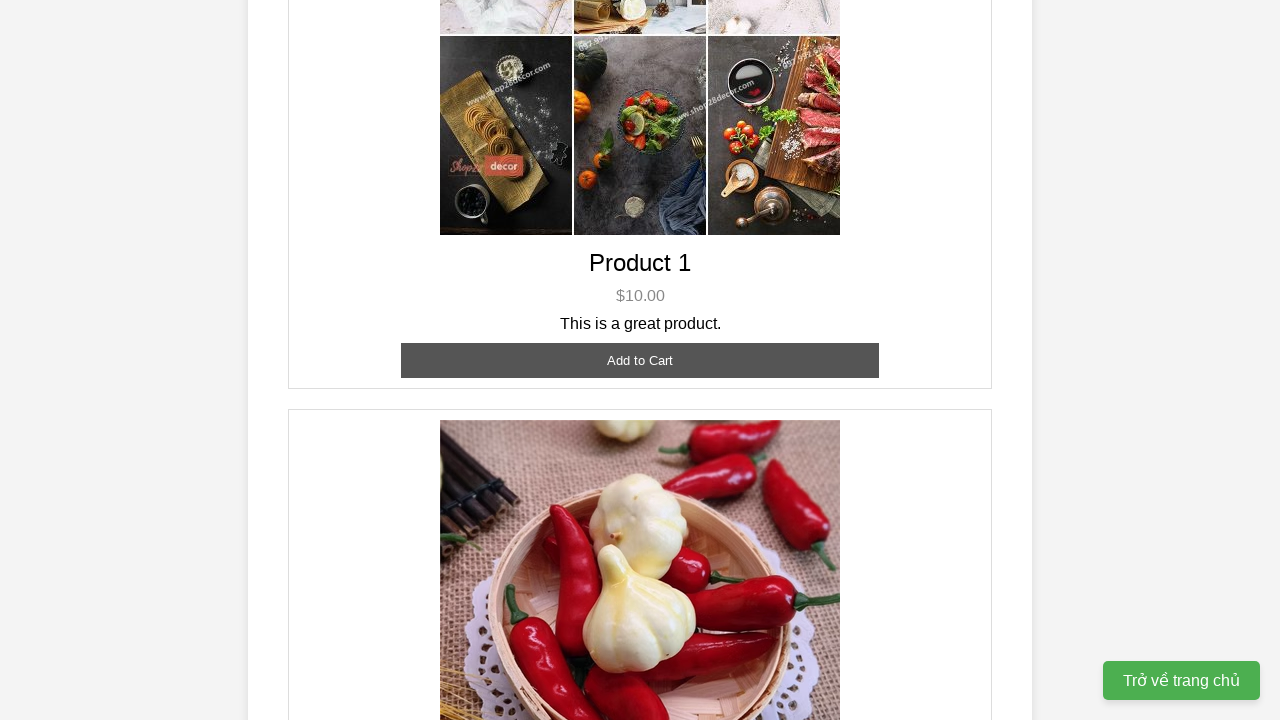

Triple-clicked add to cart button for product 2 at (640, 360) on xpath=//button[@data-product-id="2"]
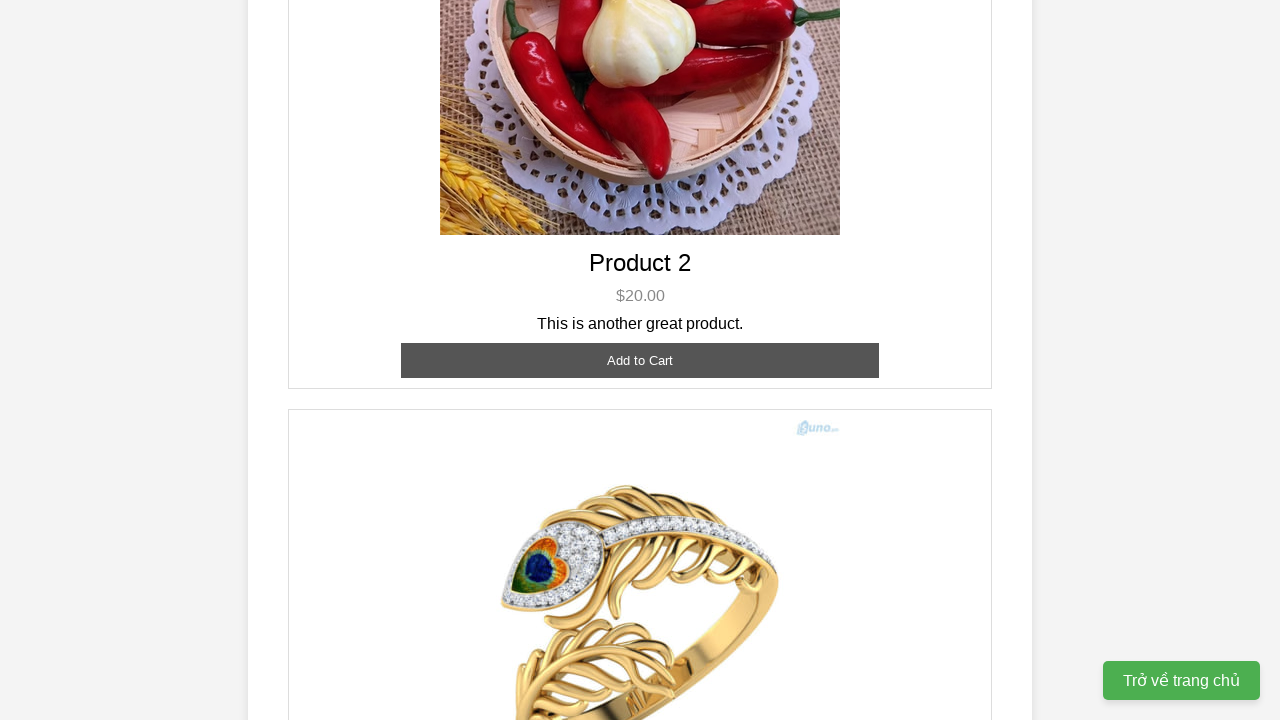

Single-clicked add to cart button for product 3 at (640, 388) on xpath=//button[@data-product-id="3"]
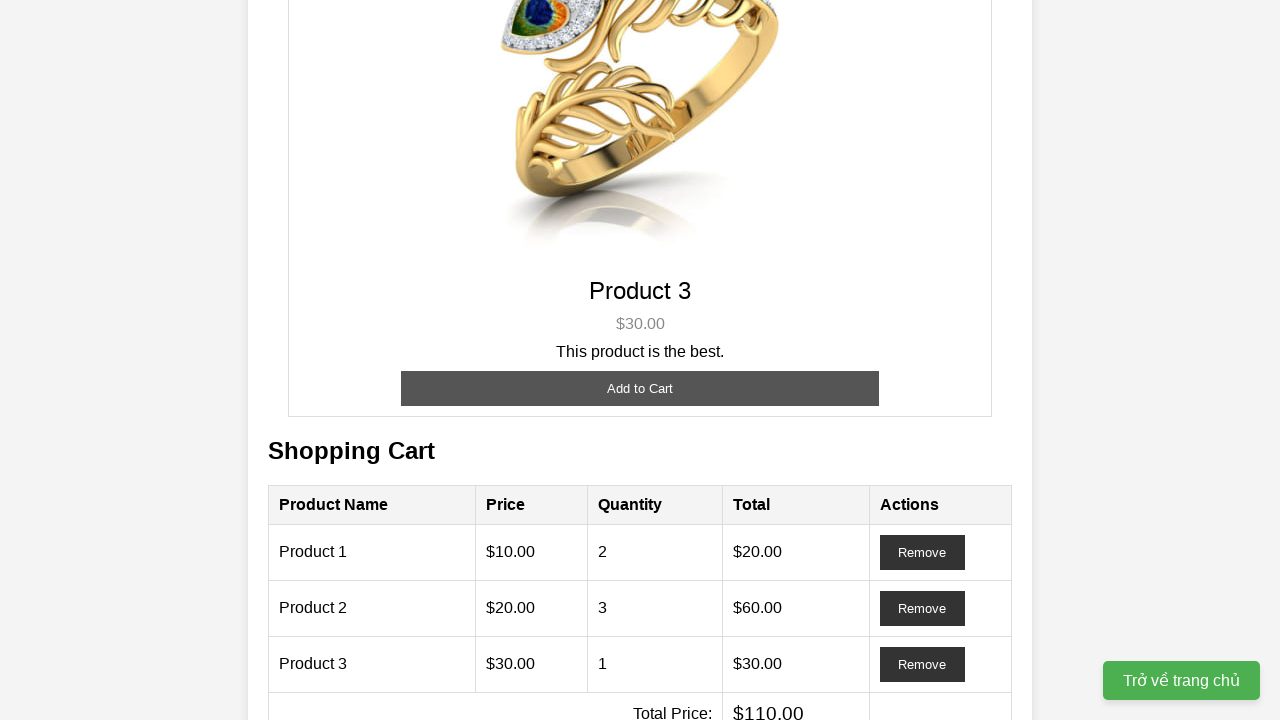

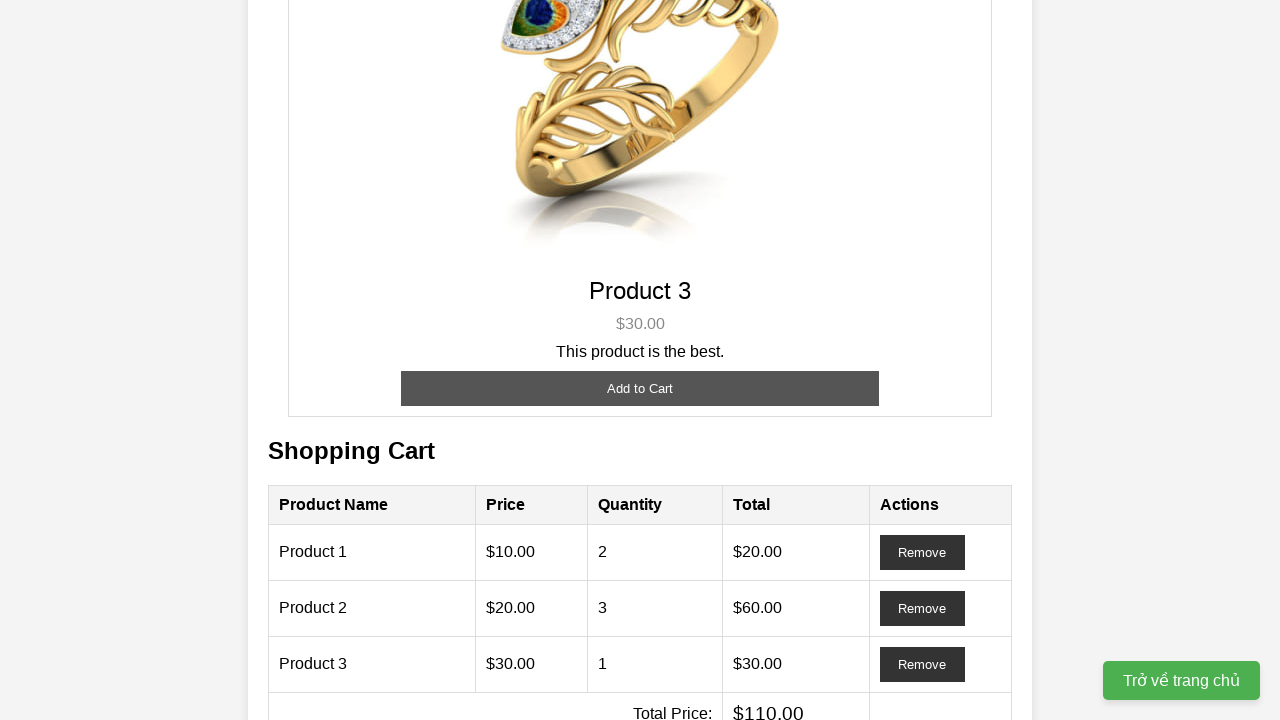